Navigates to the Python website and verifies that the page source contains the word "Python"

Starting URL: https://www.python.org

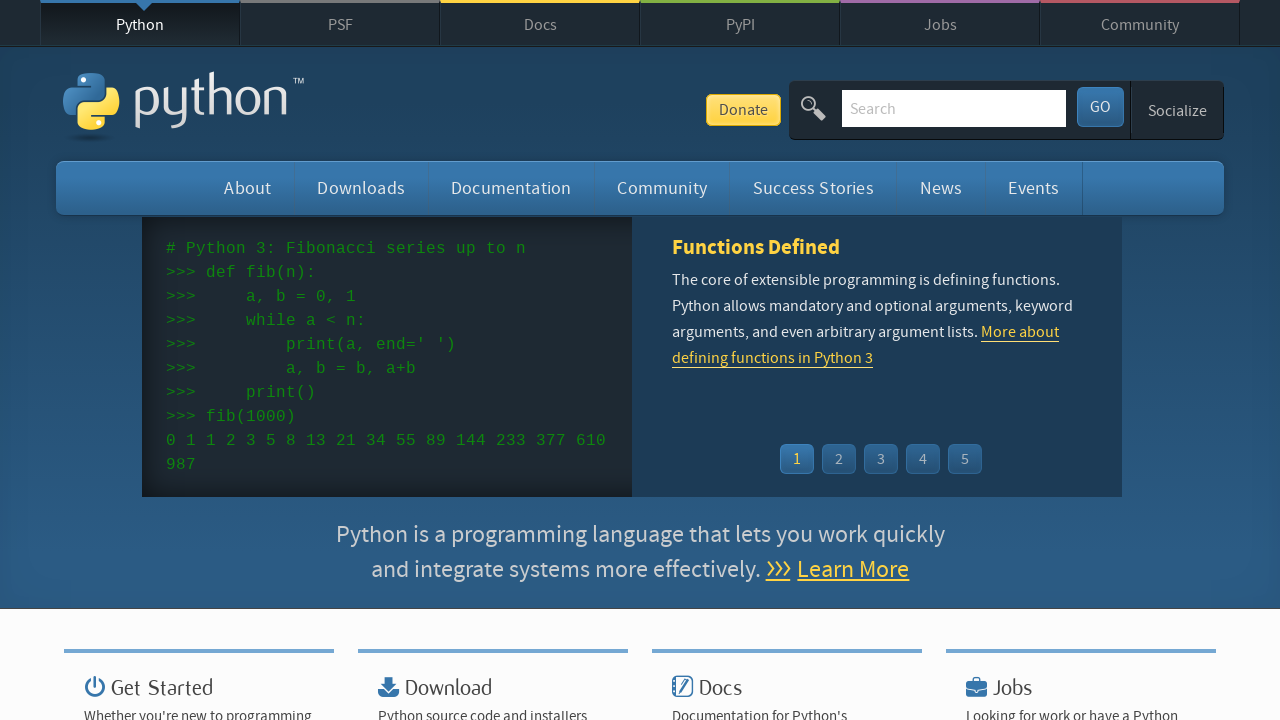

Navigated to https://www.python.org
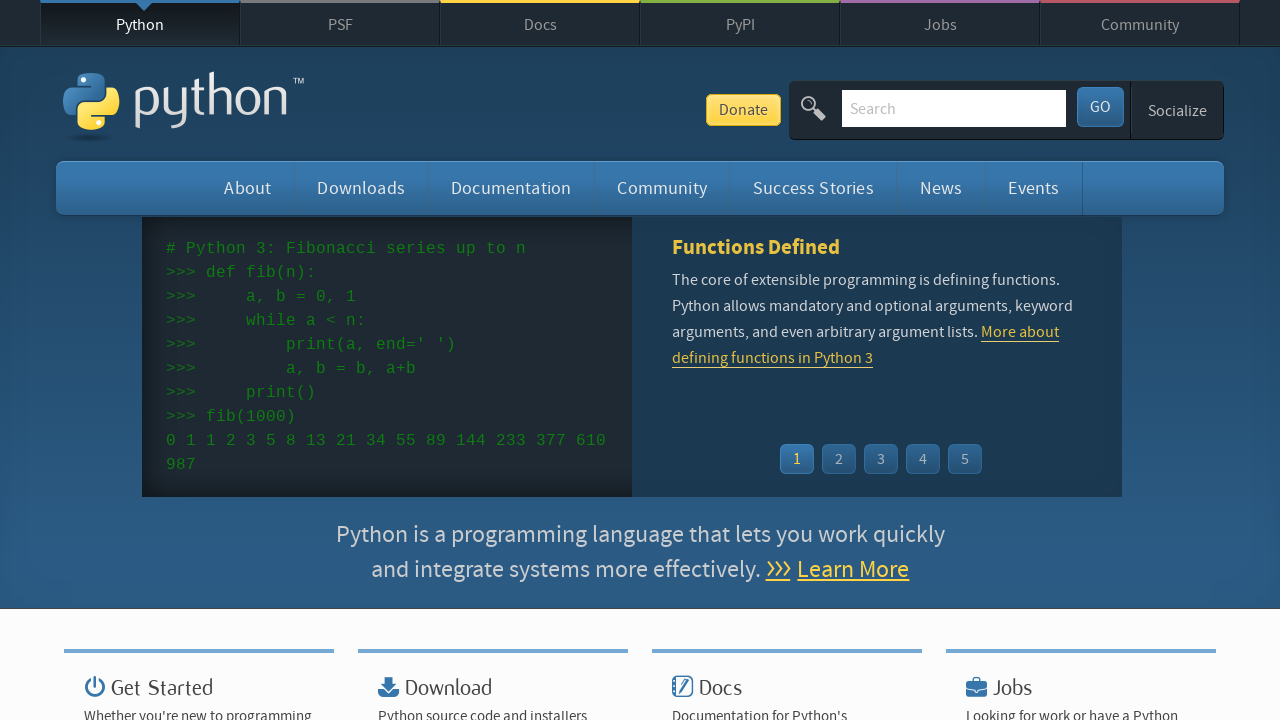

Page loaded with domcontentloaded state
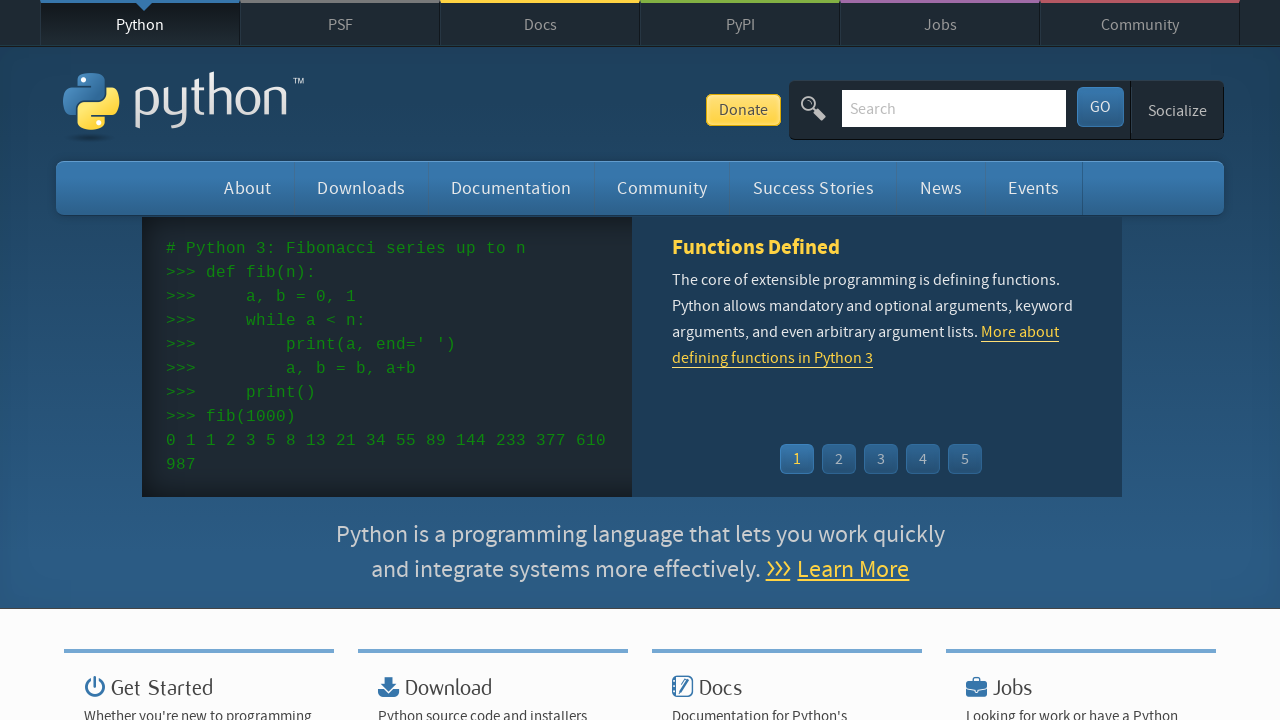

Retrieved page content
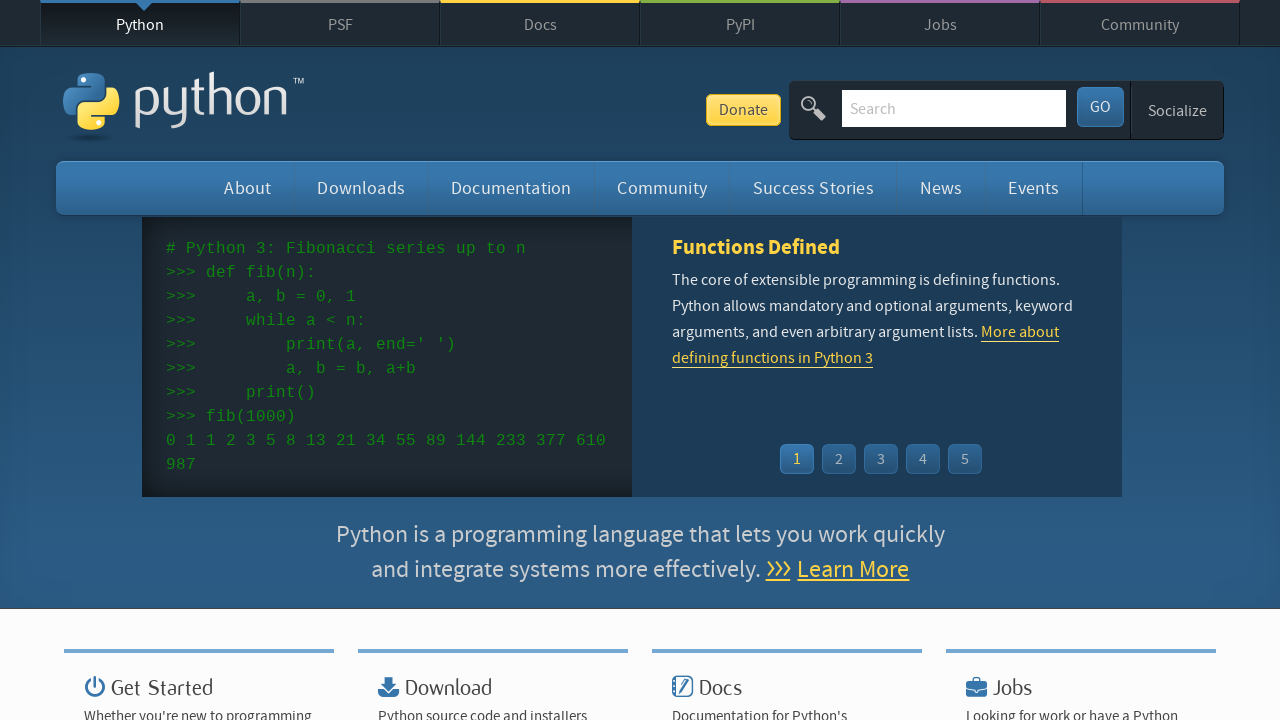

Verified that page source contains 'Python'
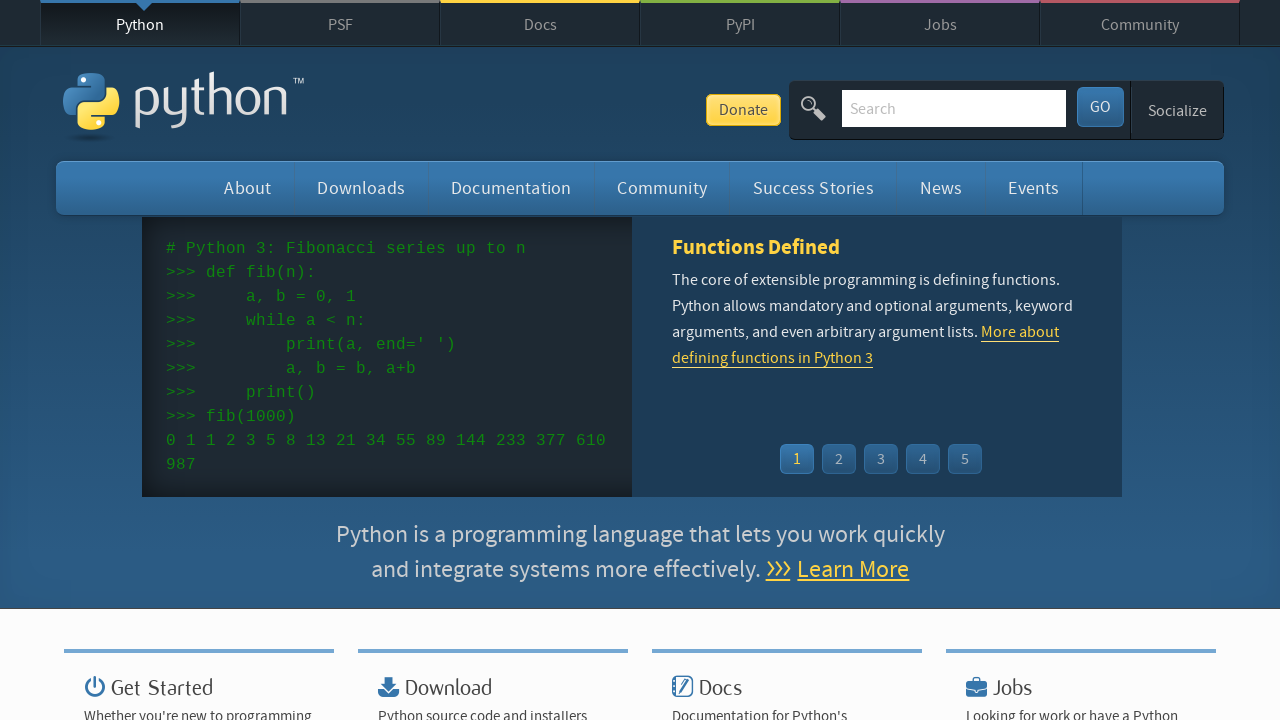

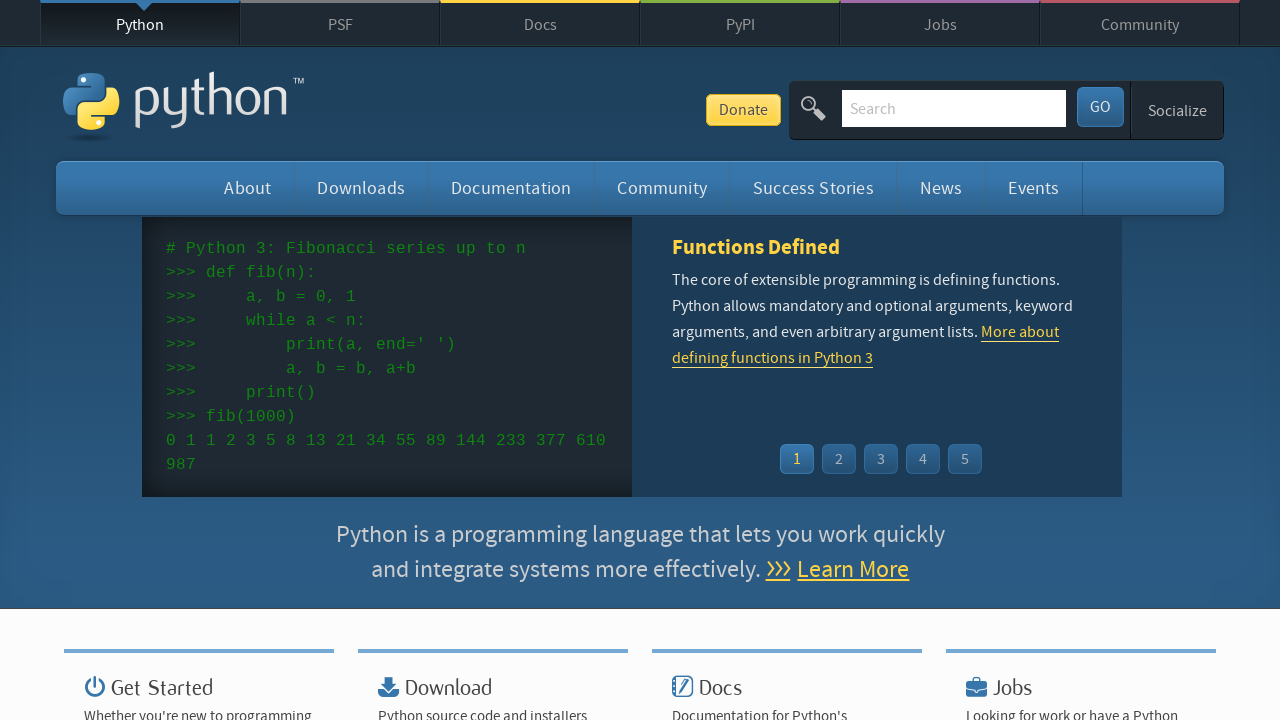